Tests opening a new browser window by clicking the open window button

Starting URL: http://www.qaclickacademy.com/practice.php

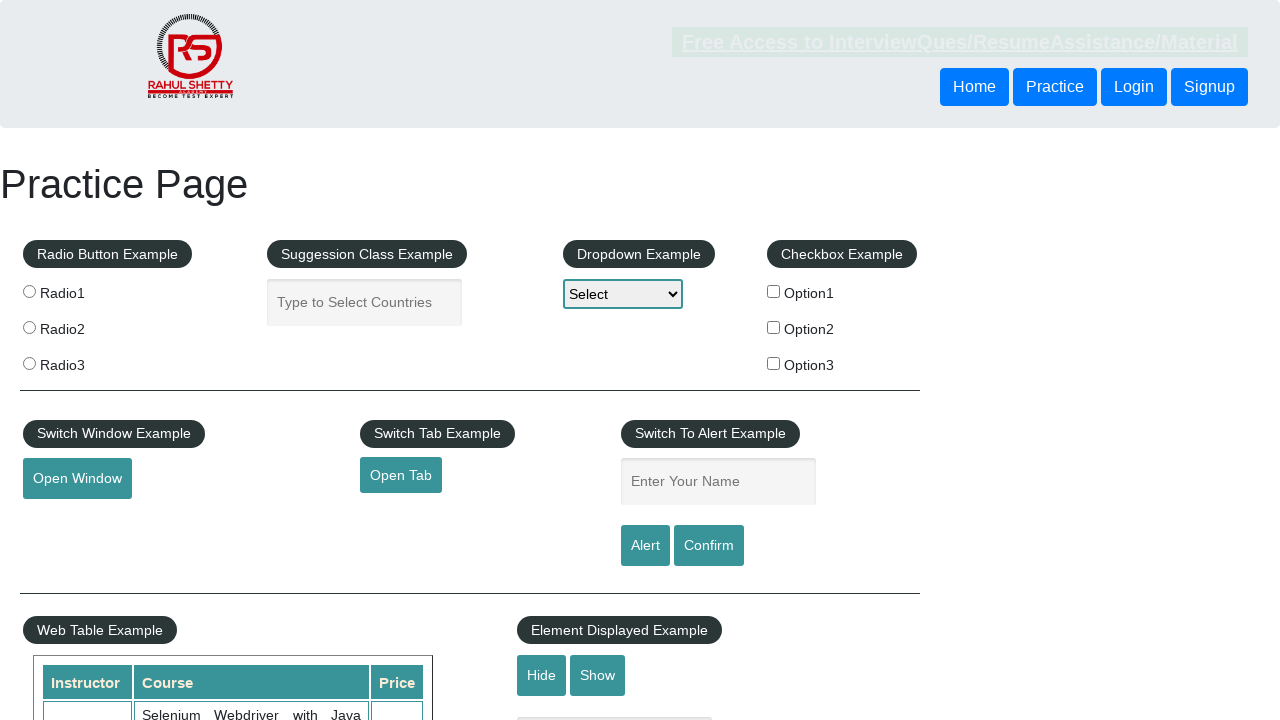

Clicked the open window button at (77, 479) on #openwindow
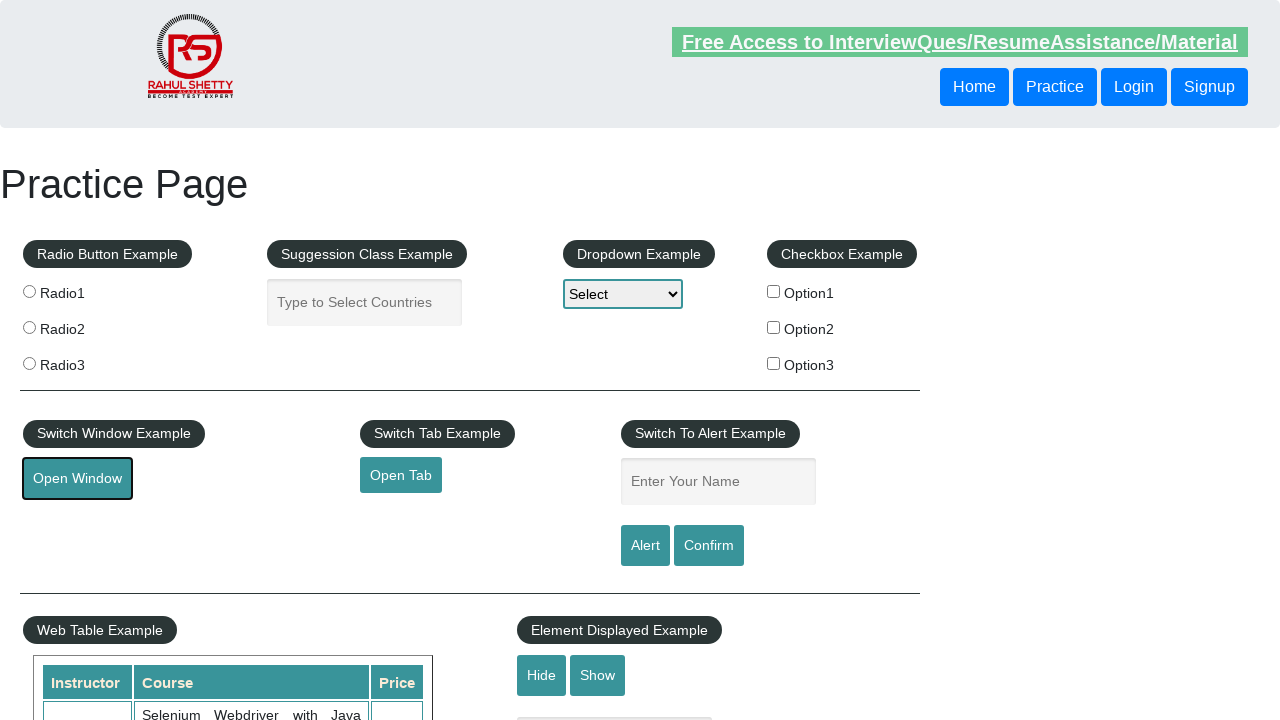

Clicked open window button and new page context created at (77, 479) on #openwindow
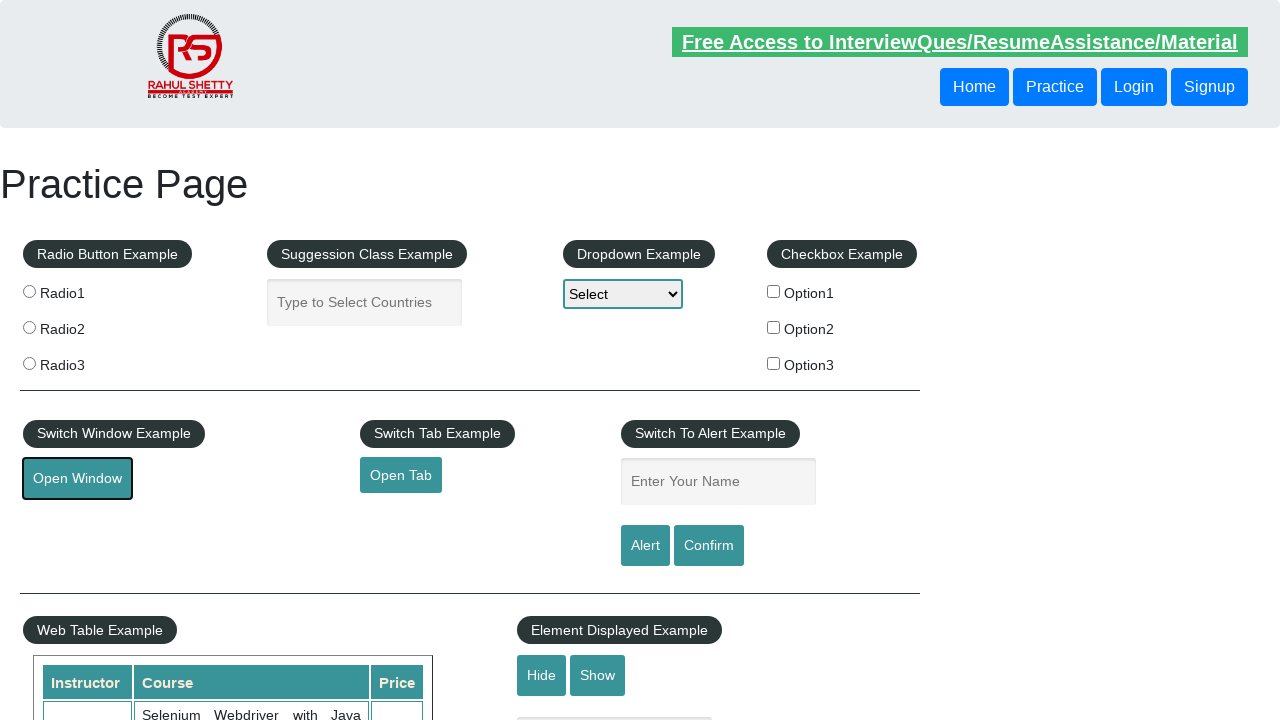

New browser window opened and captured
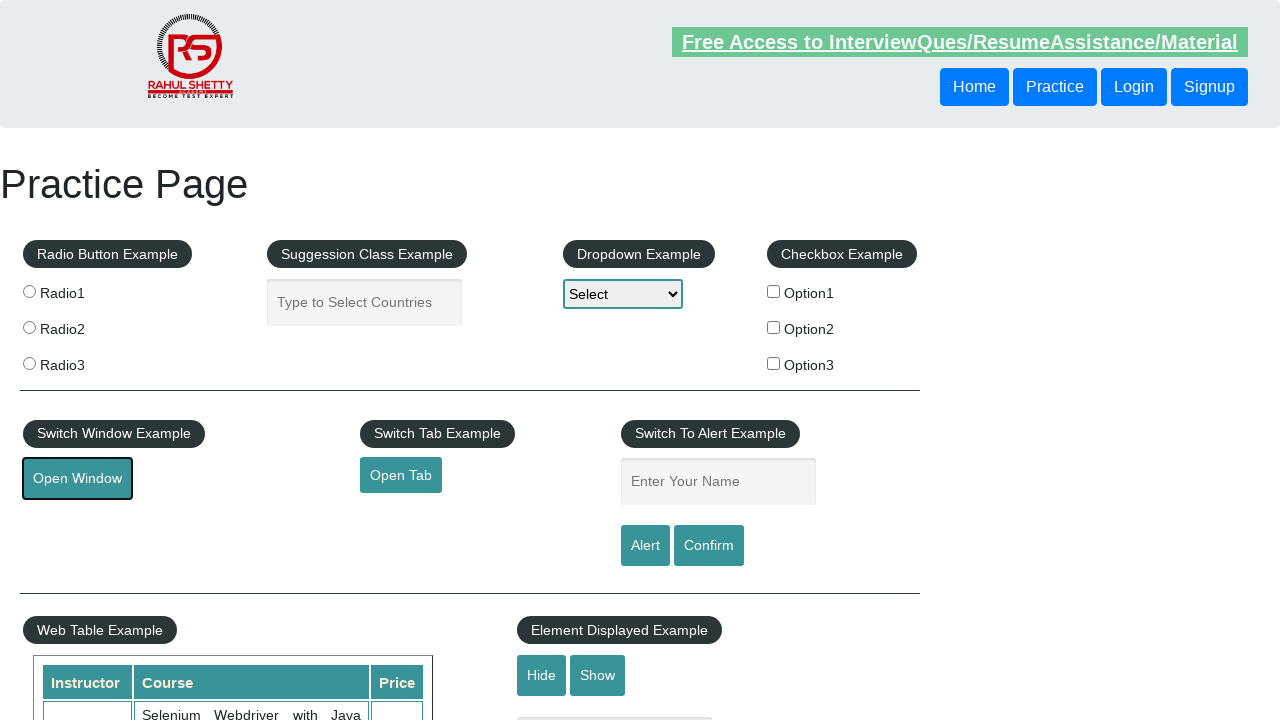

Closed the new browser window
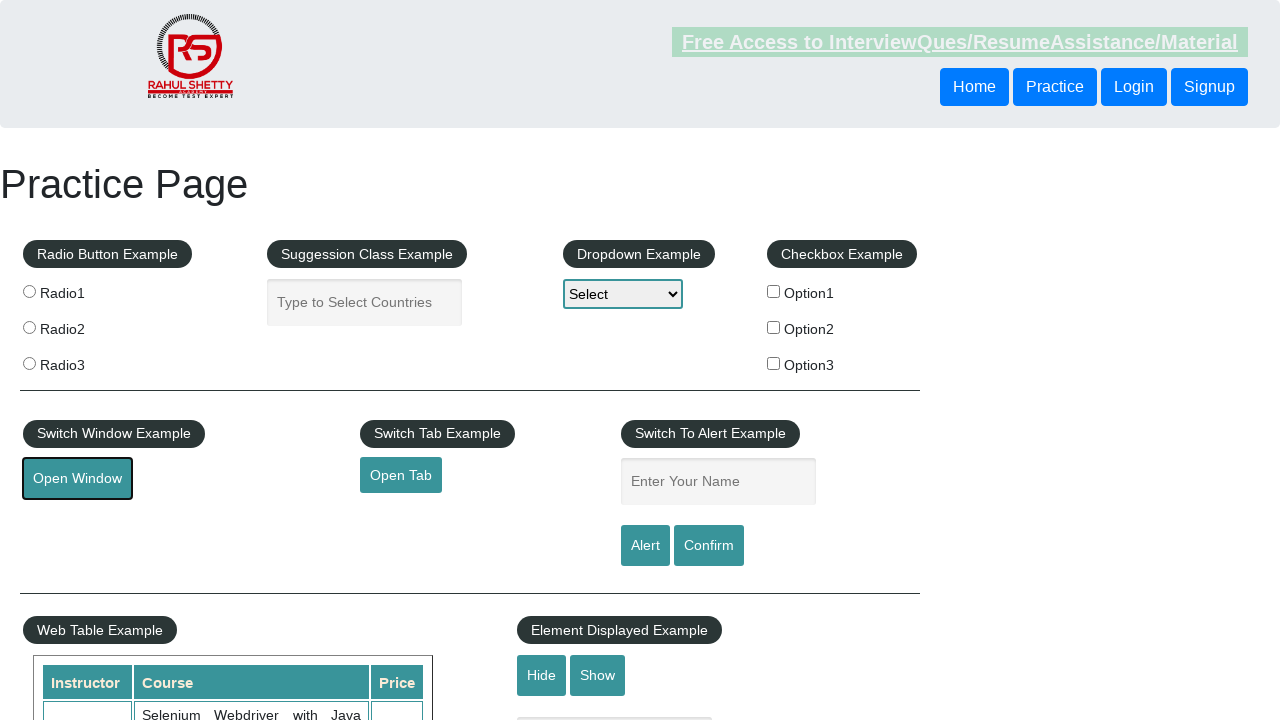

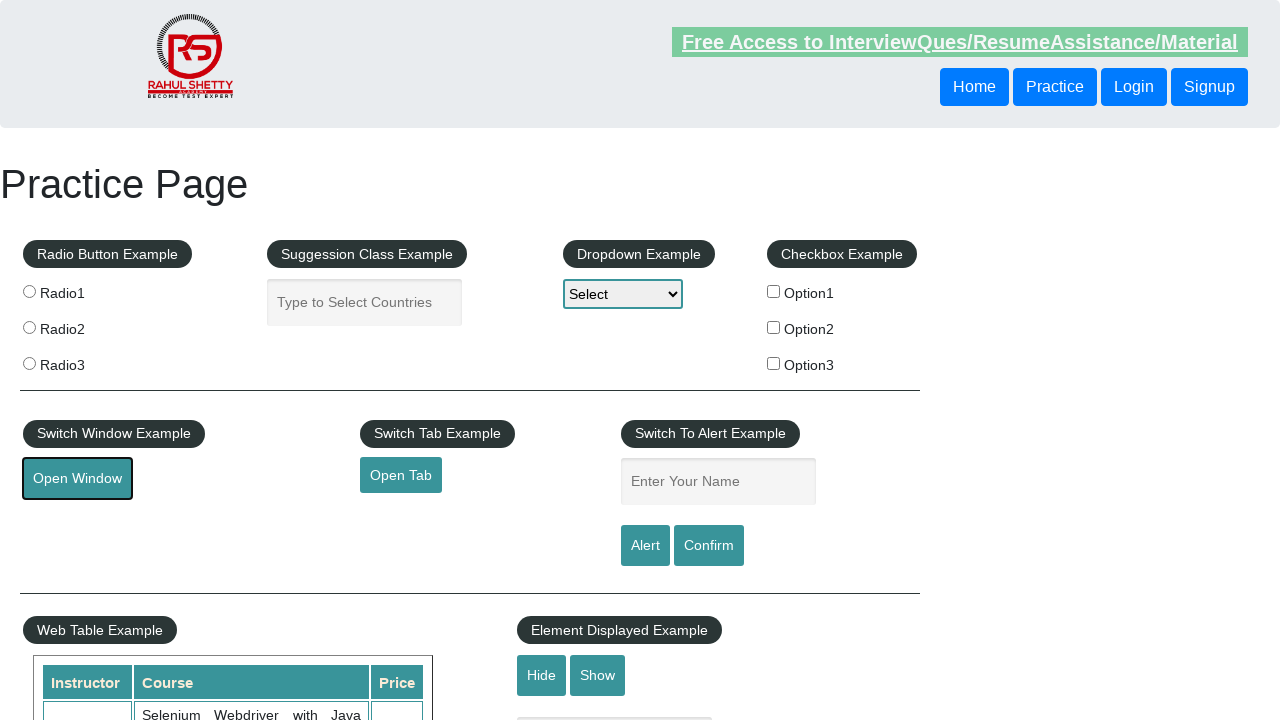